Tests music recognition button states and consistency by clicking the recognition section, then verifying that record, pause, stop, and search buttons enable/disable correctly when interacting with them.

Starting URL: https://ldevr3t2.github.io

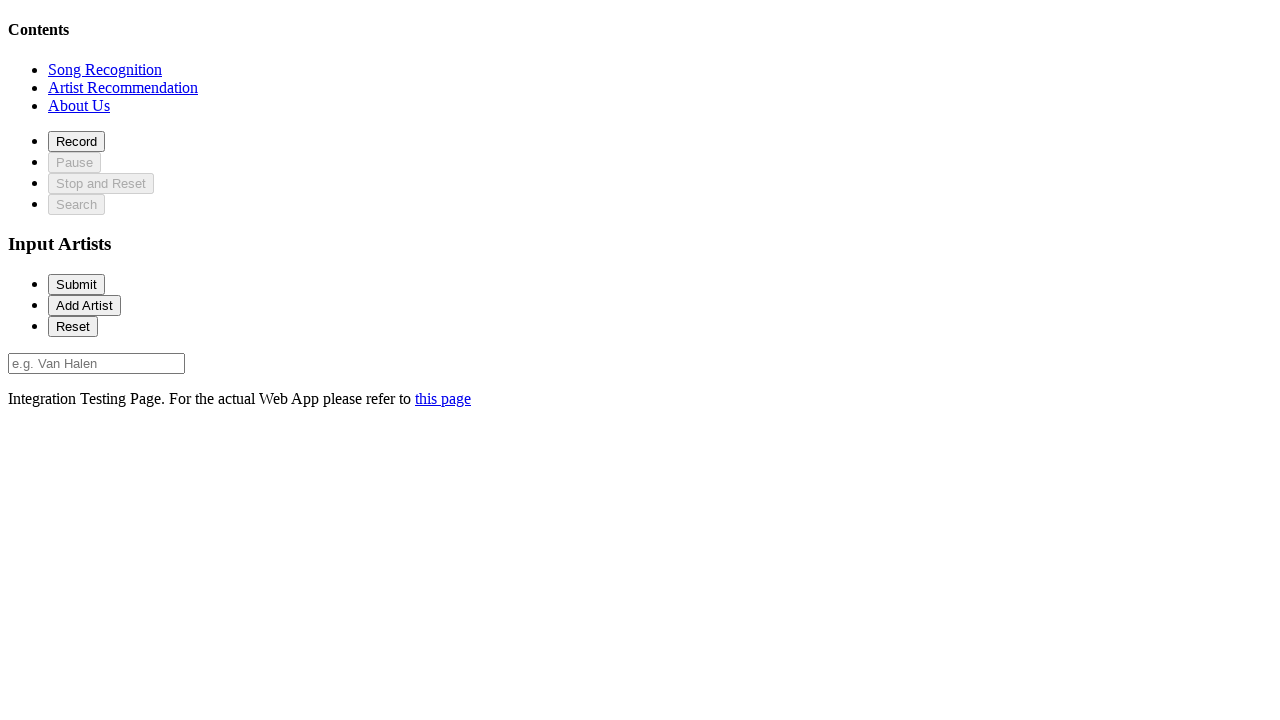

Clicked recognition section to open music recognition interface at (105, 69) on xpath=//*[@id='recognitionSection']
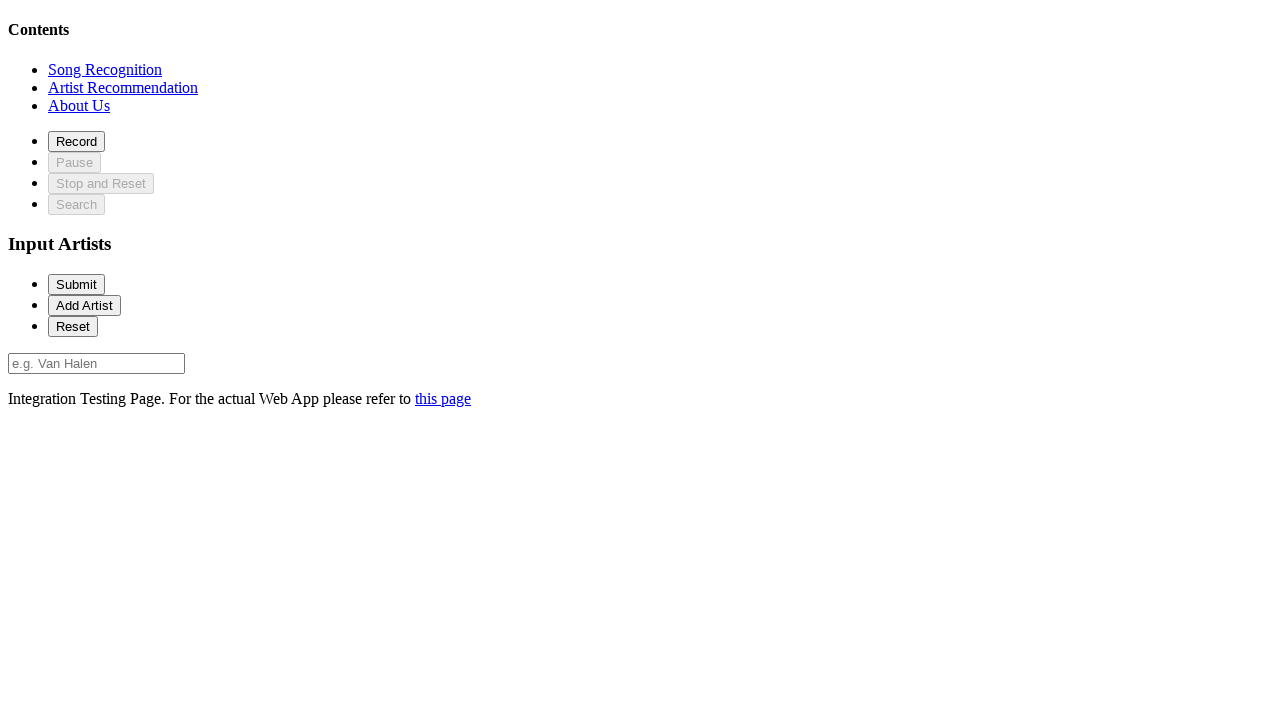

Record button loaded and is present
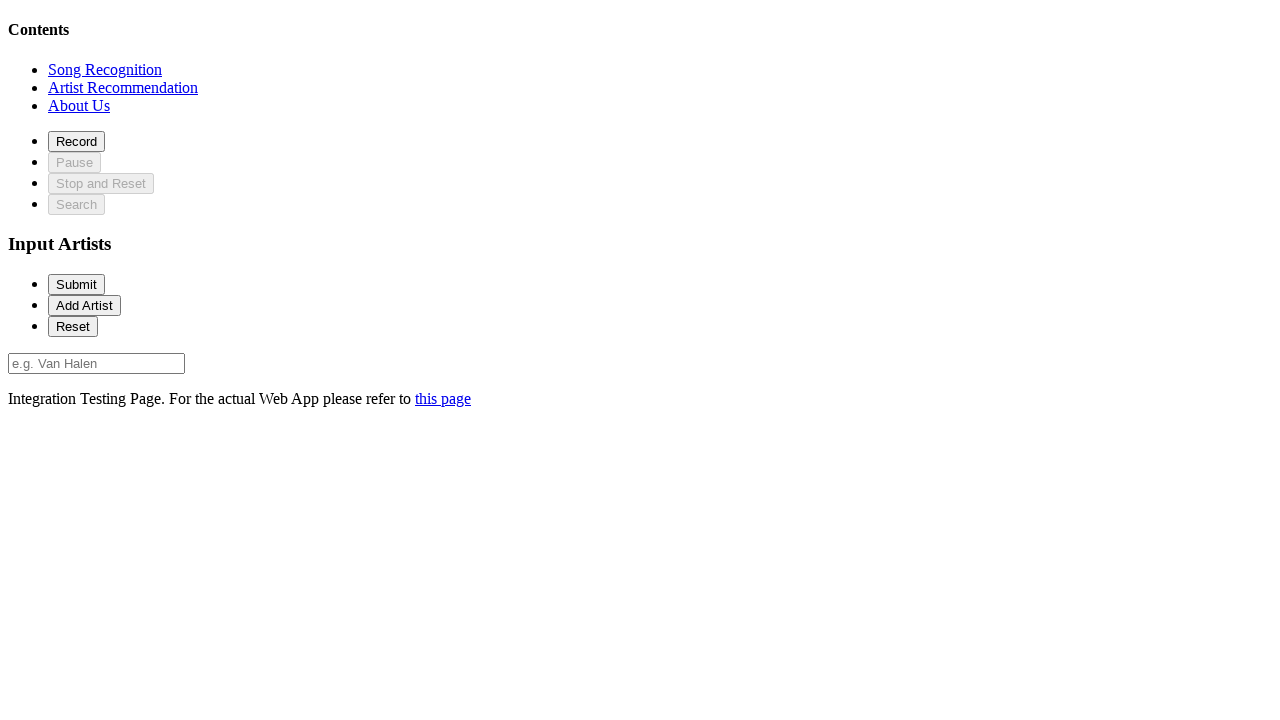

Clicked record button to start music recognition at (76, 141) on xpath=//*[@id='record']
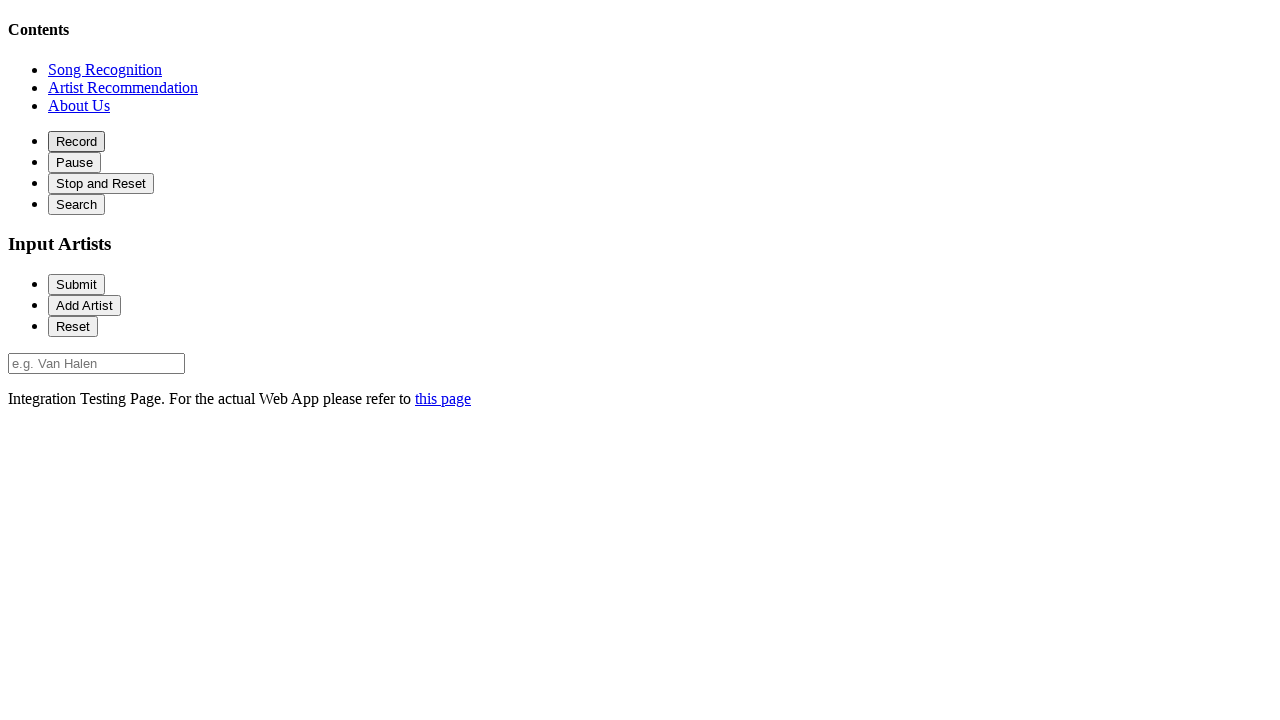

Clicked pause button to pause recording at (74, 162) on xpath=//*[@id='pause']
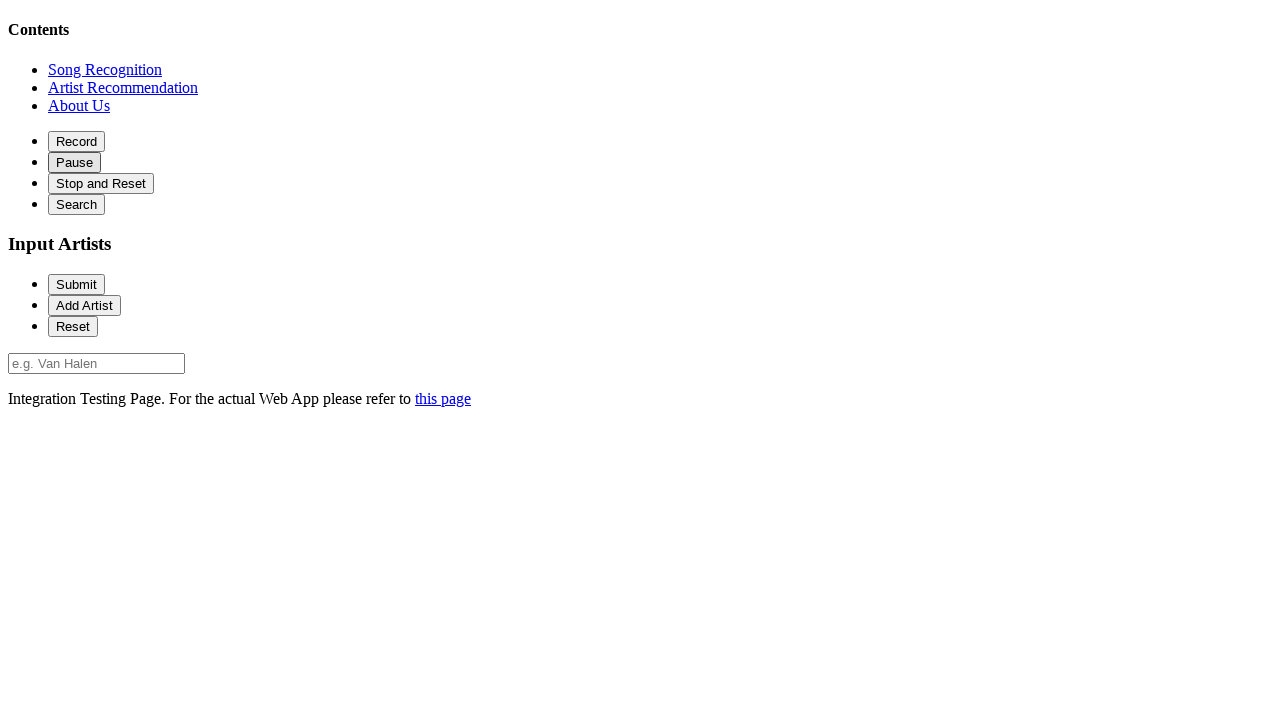

Clicked pause button again to stop/reset recording at (74, 162) on xpath=//*[@id='pause']
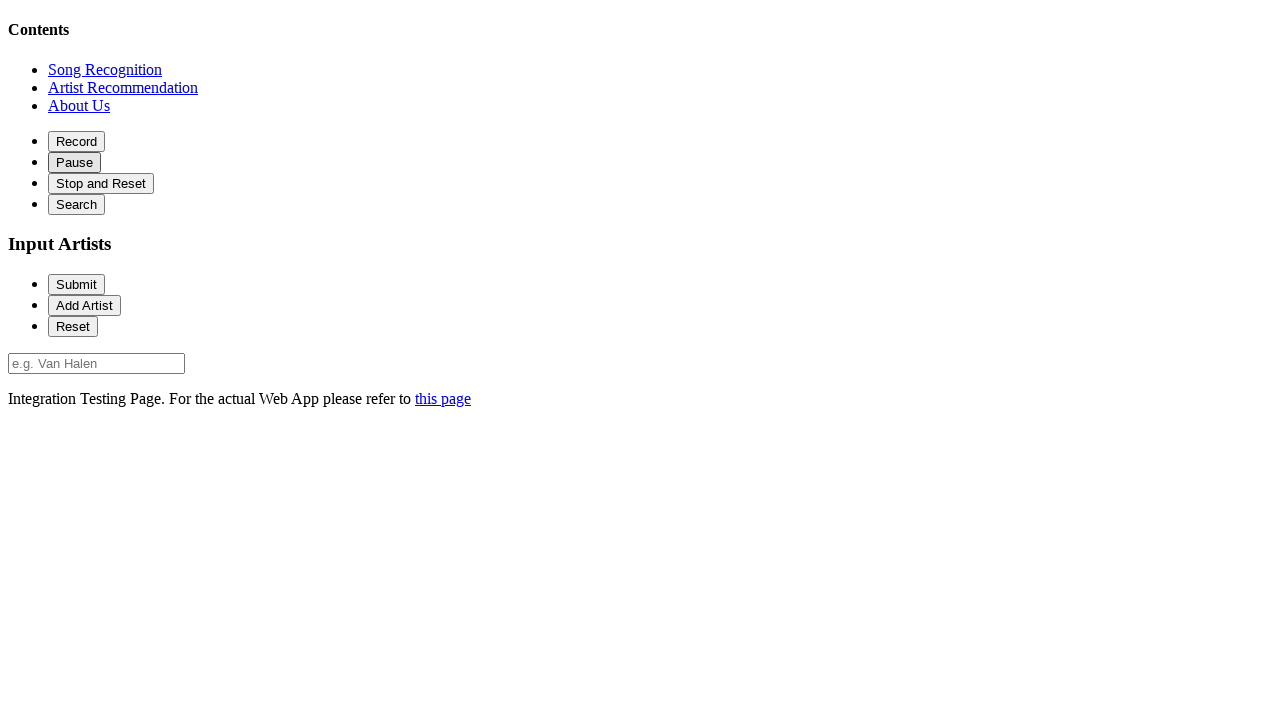

Stop button is present and enabled
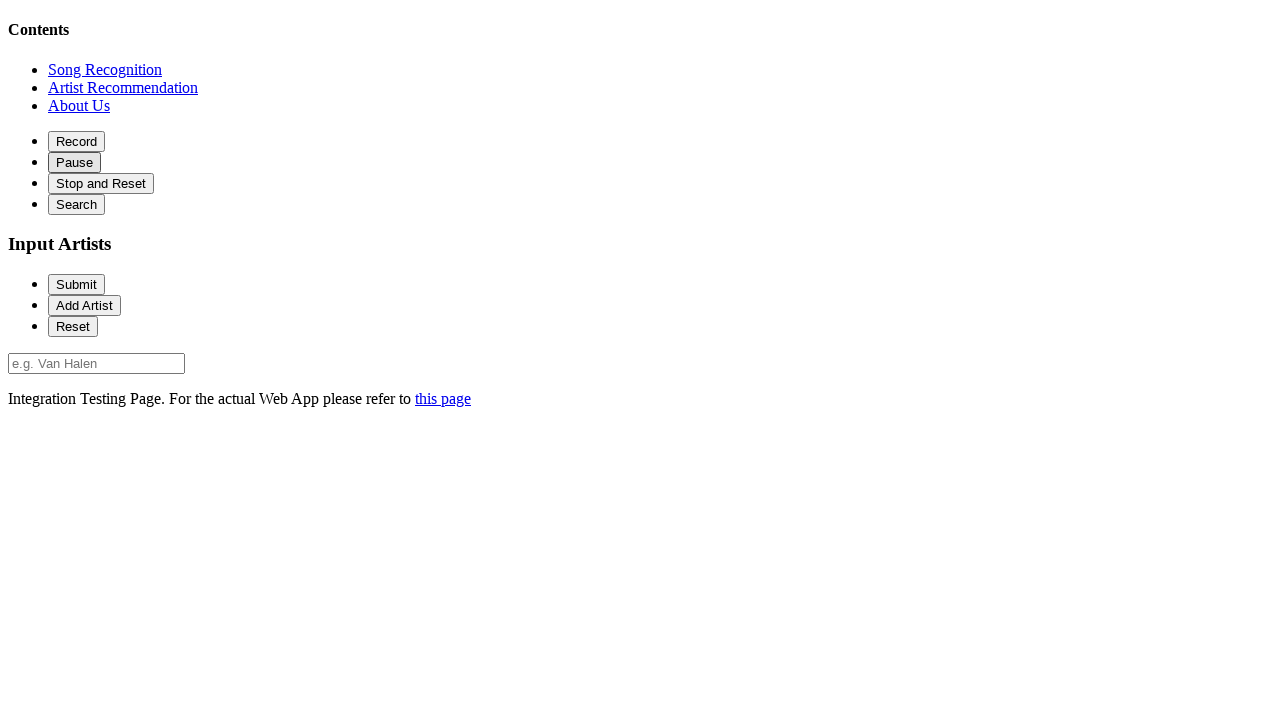

Search button is present and enabled
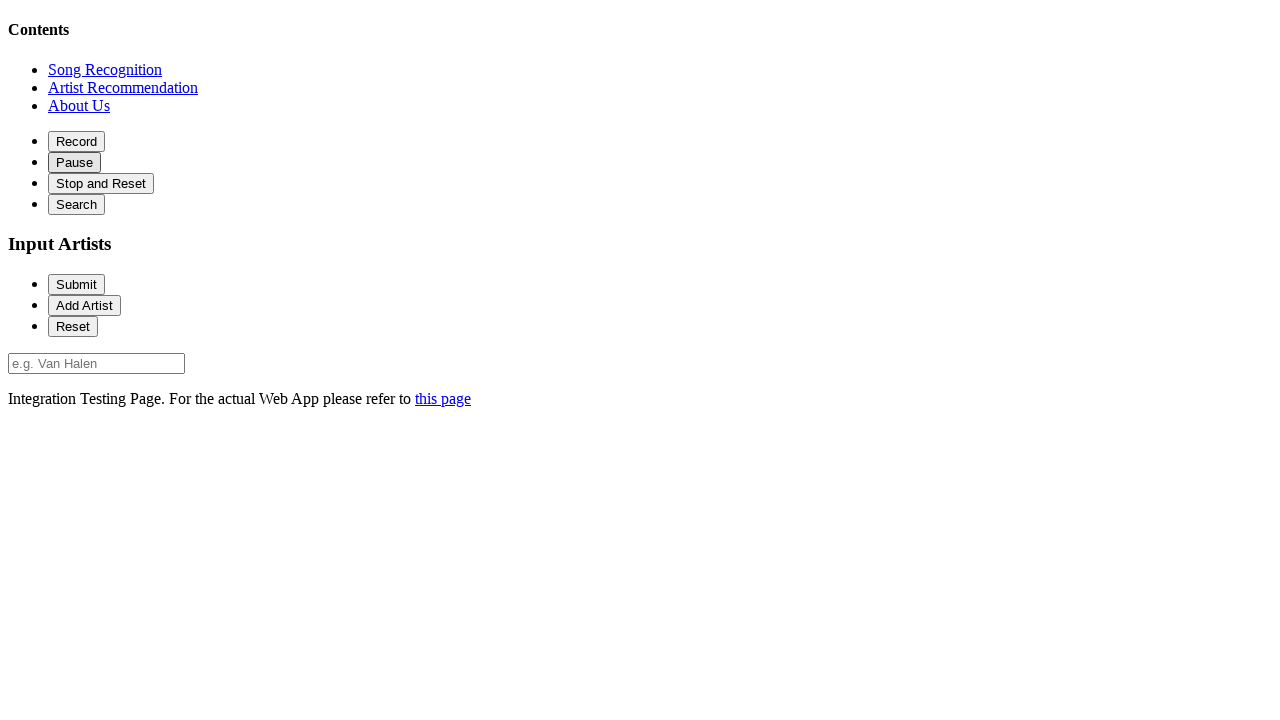

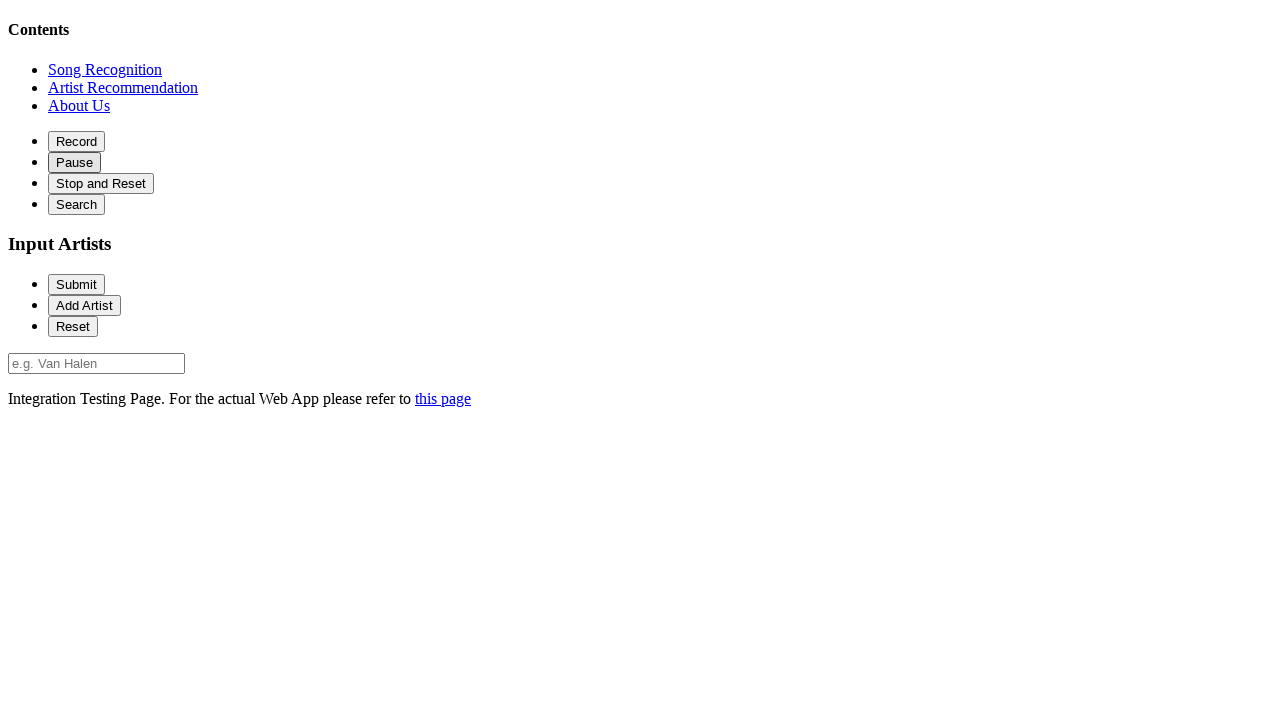